Tests selecting from a dropdown using Playwright's select_option method to choose an item by its visible text, then verifying the selection.

Starting URL: http://the-internet.herokuapp.com/dropdown

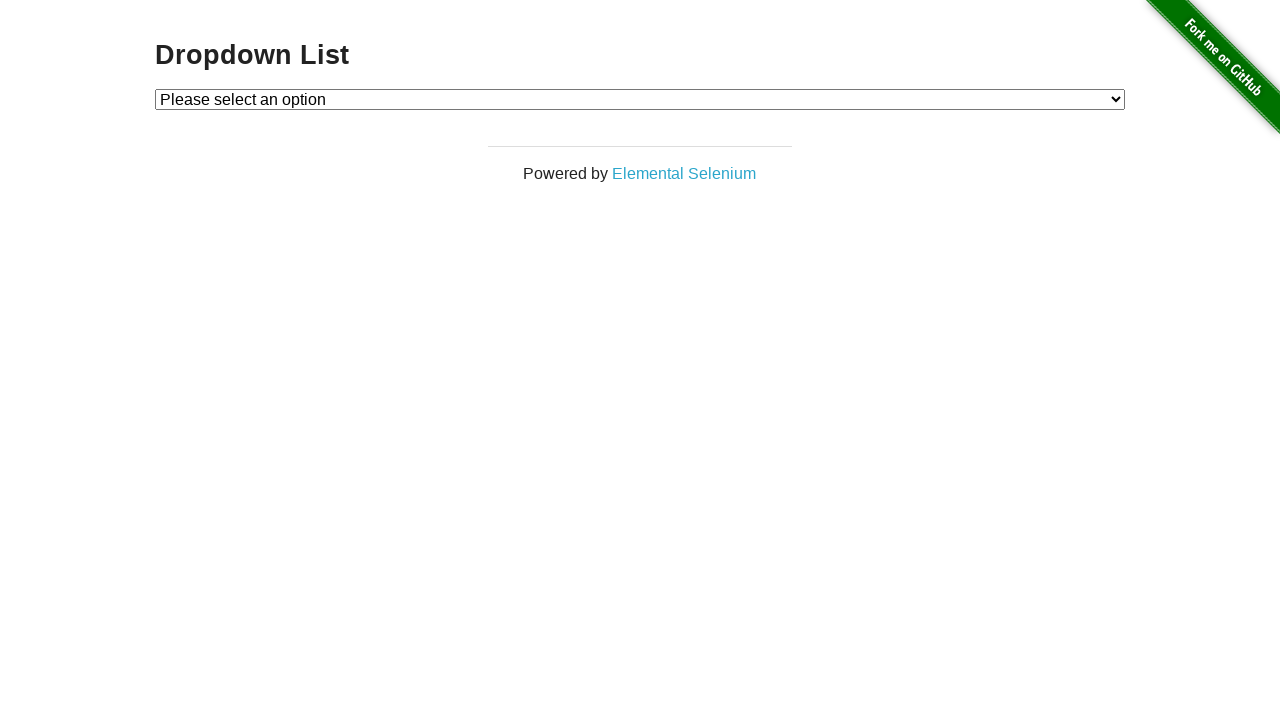

Selected 'Option 1' from dropdown using label on #dropdown
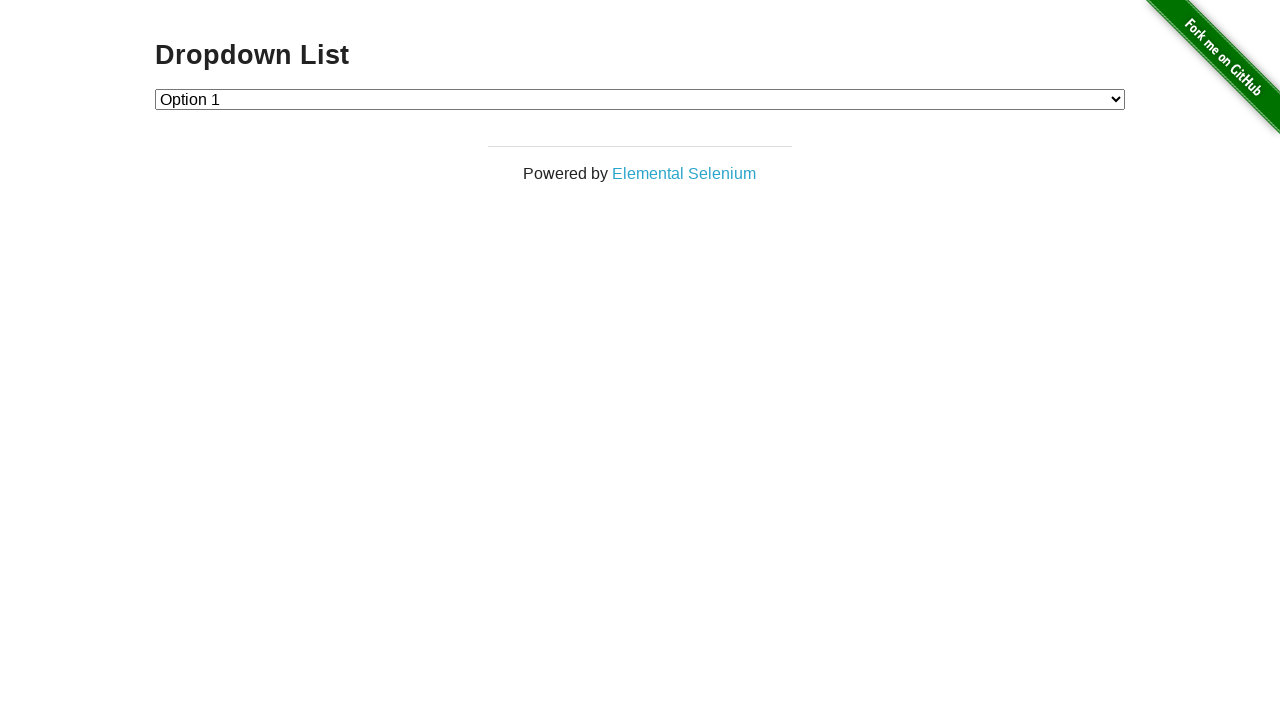

Retrieved selected value from dropdown
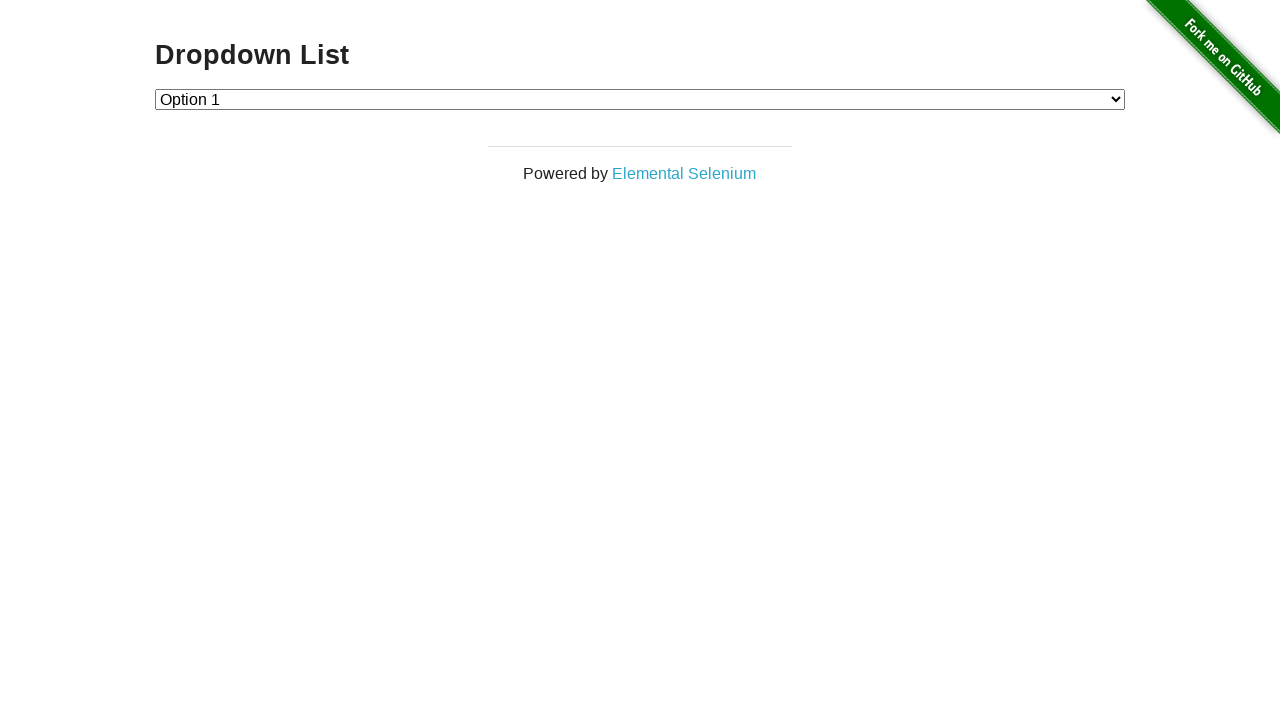

Verified that Option 1 is correctly selected (value='1')
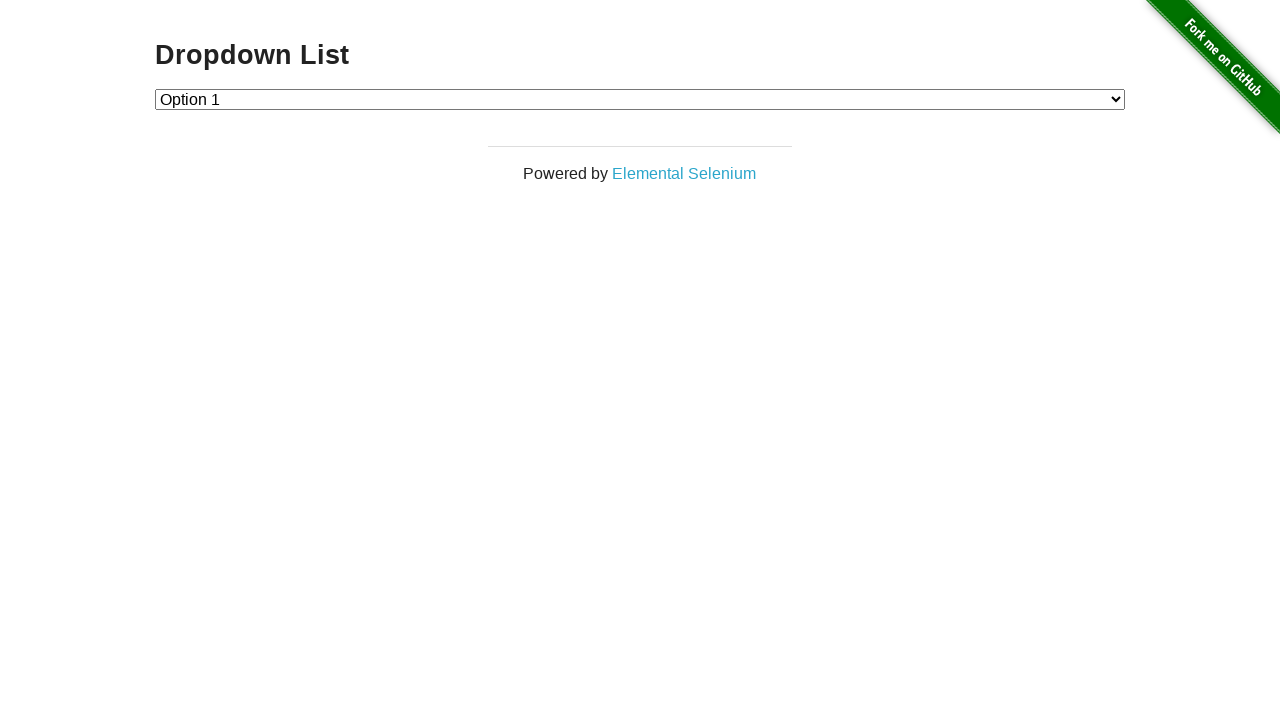

Selected Option 2 from dropdown using value='2' on #dropdown
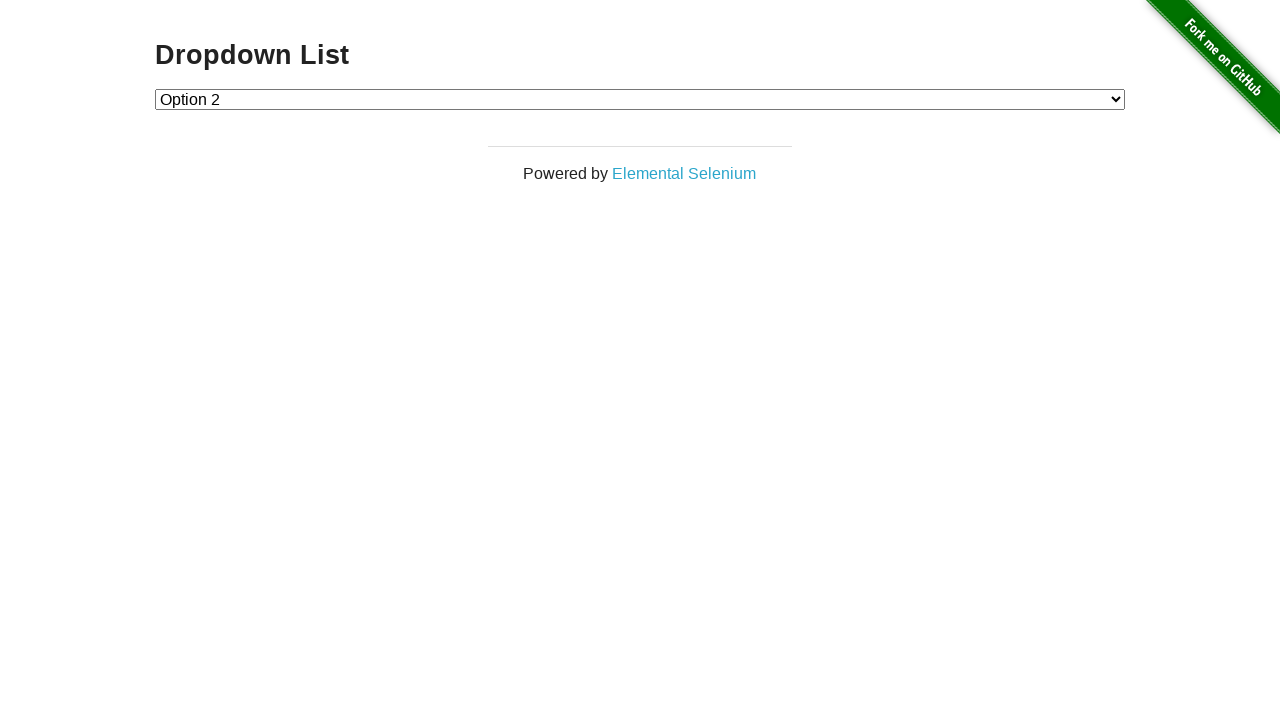

Retrieved selected value from dropdown after second selection
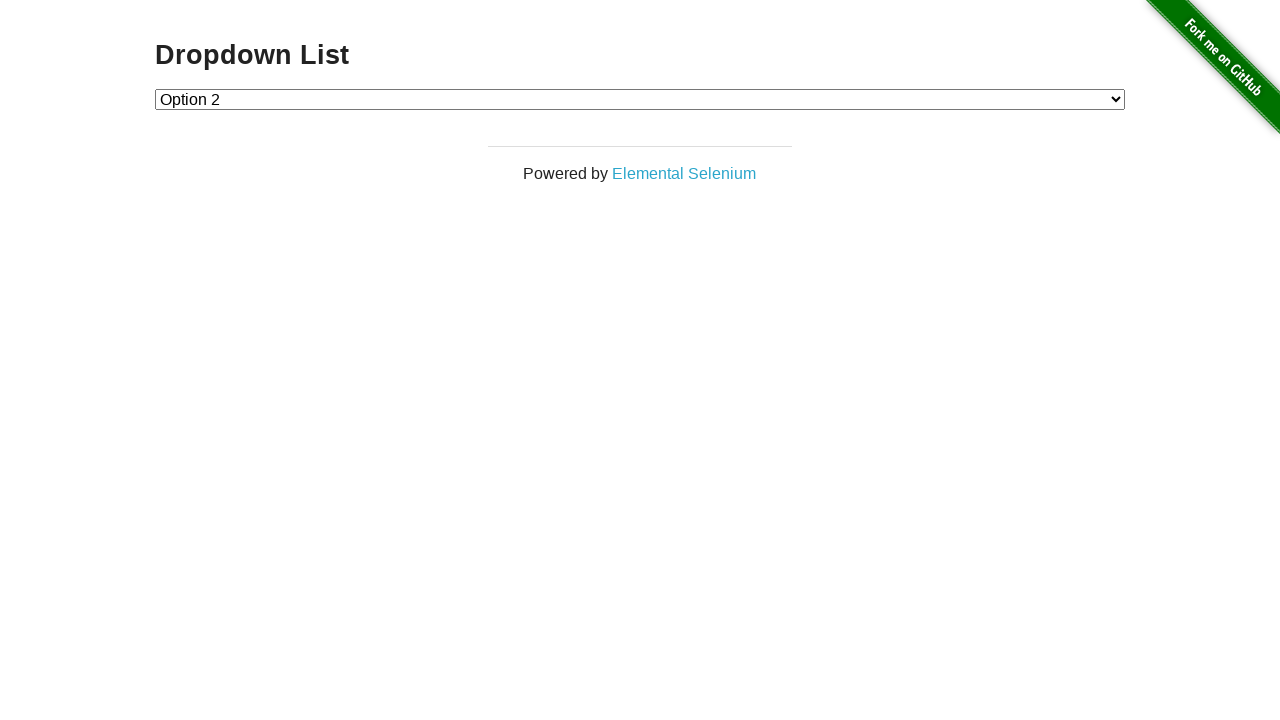

Verified that Option 2 is correctly selected (value='2')
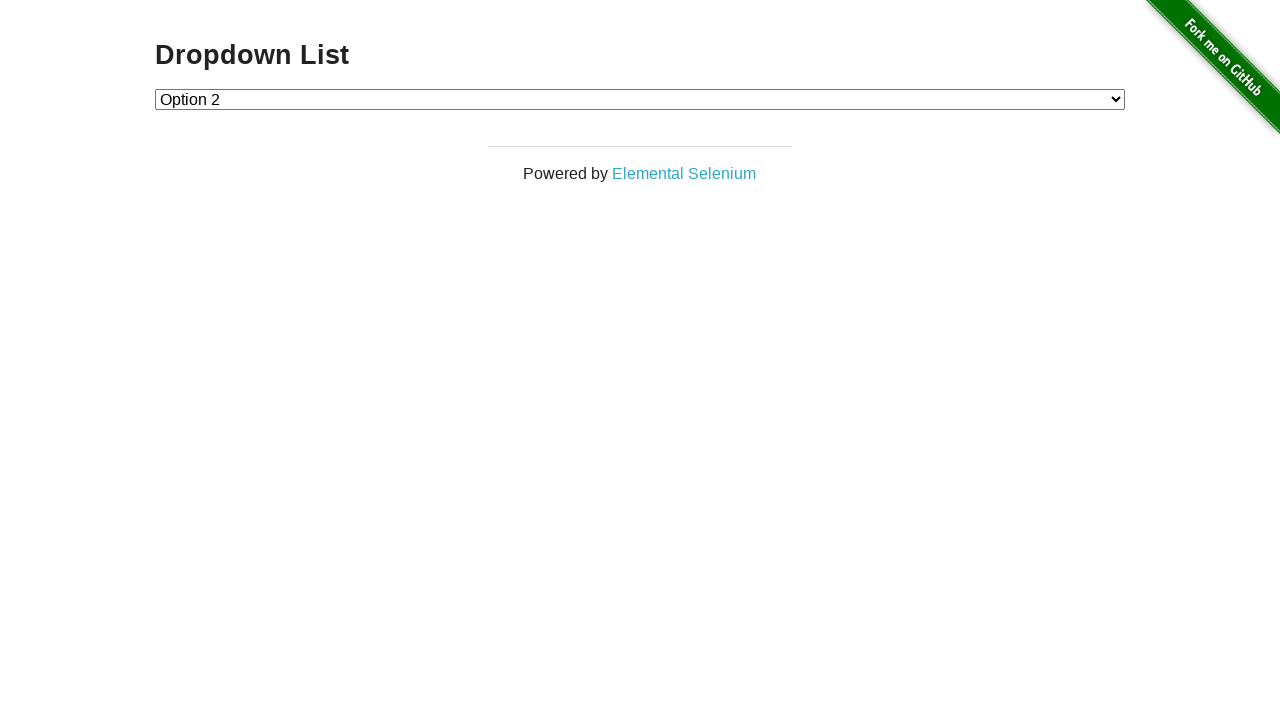

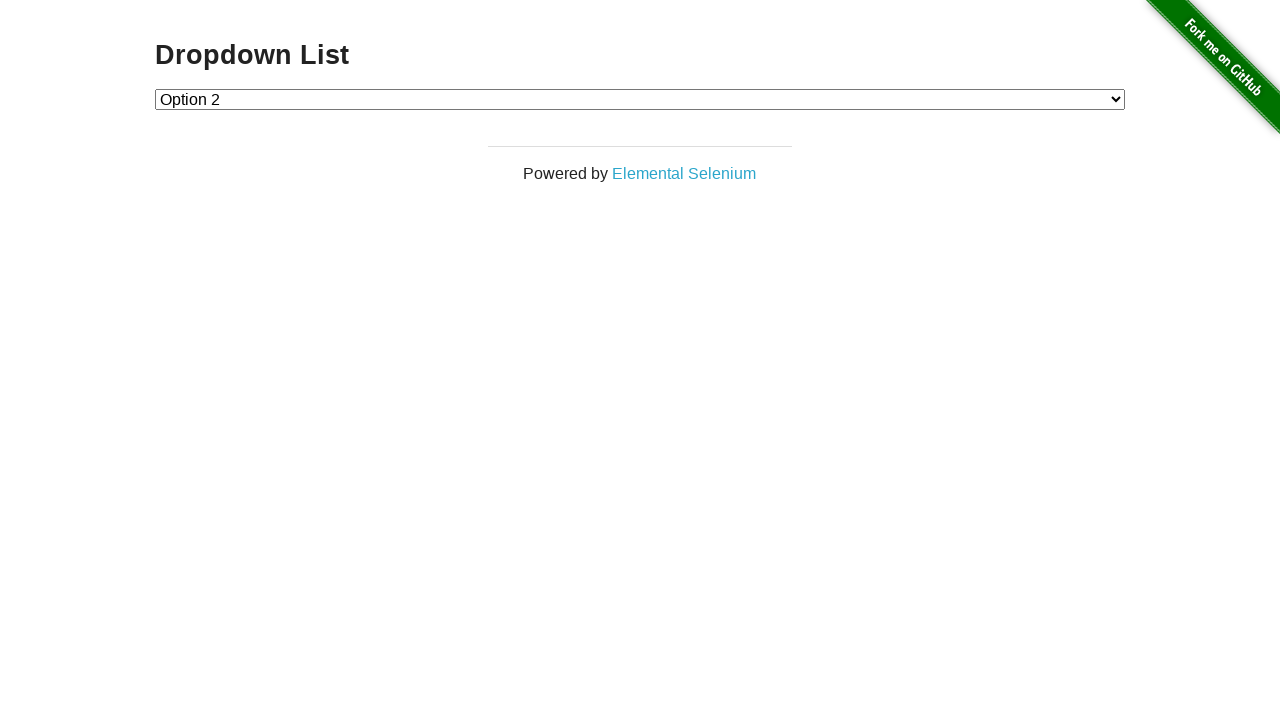